Tests the Resources dropdown menu by hovering over it to reveal the dropdown options

Starting URL: https://youlend.com/

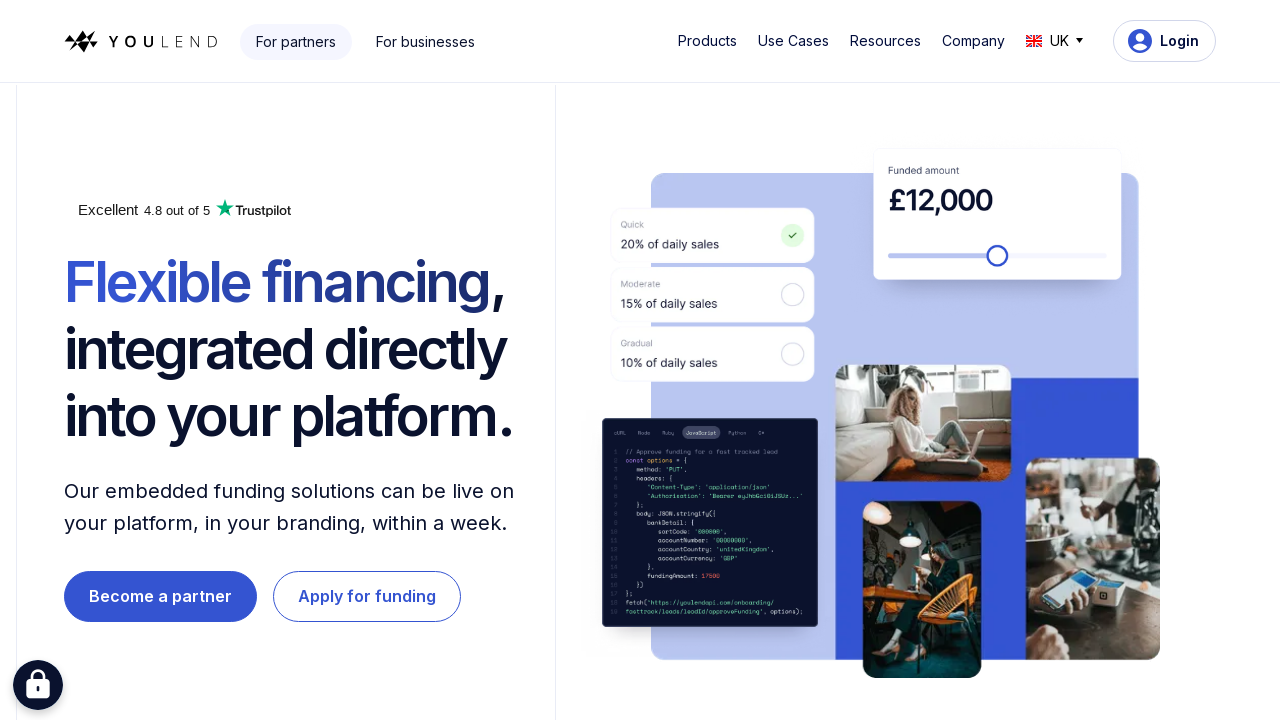

Resources button became visible
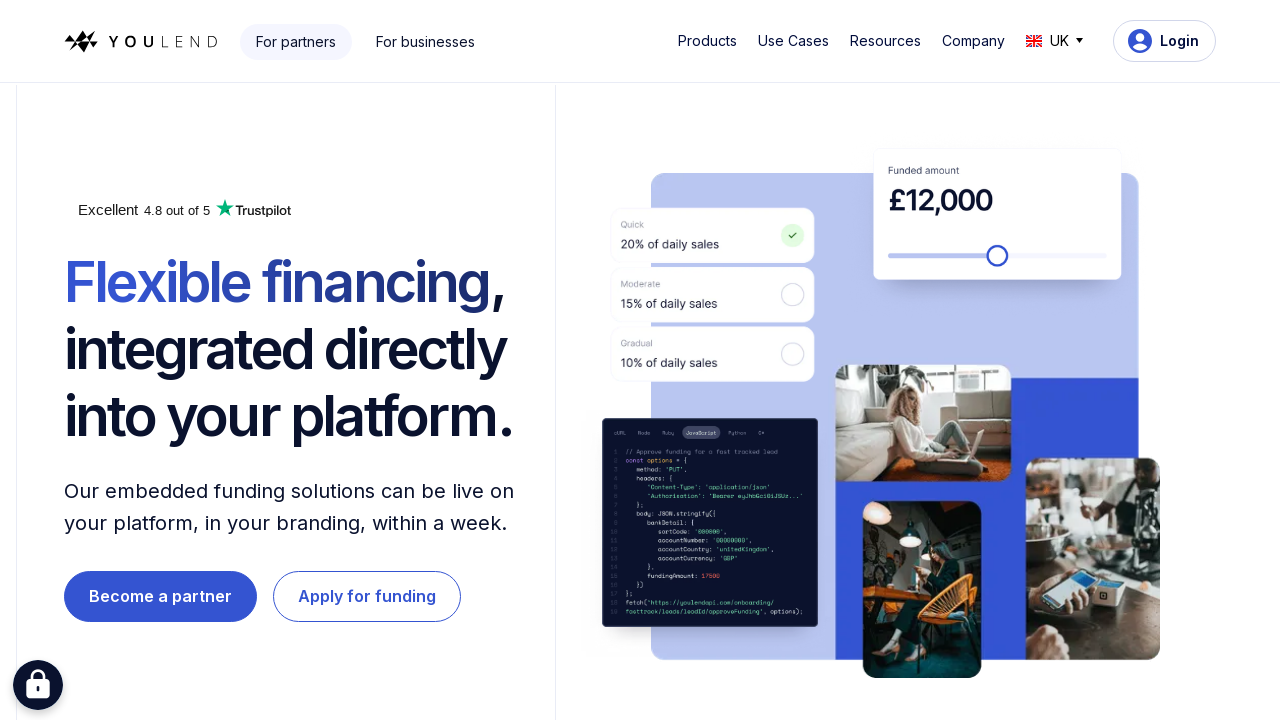

Hovered over Resources button at (885, 41) on #w-dropdown-toggle-2 > div
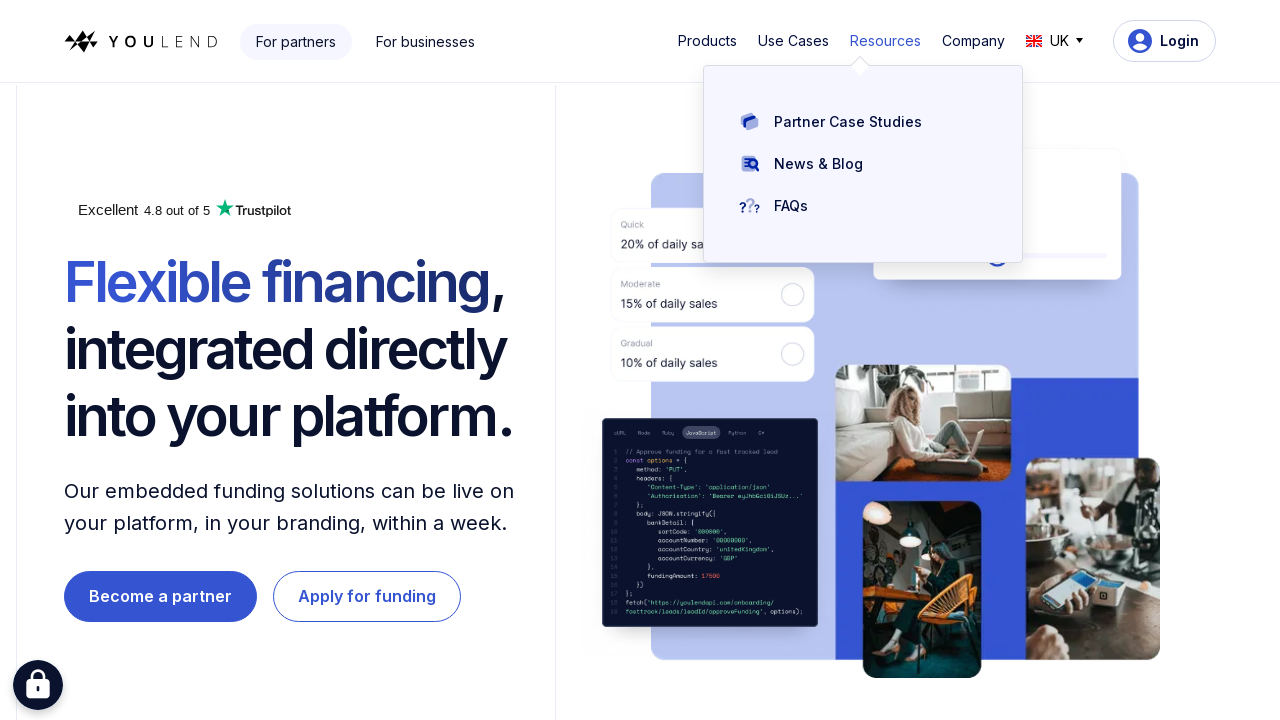

Resources dropdown menu appeared
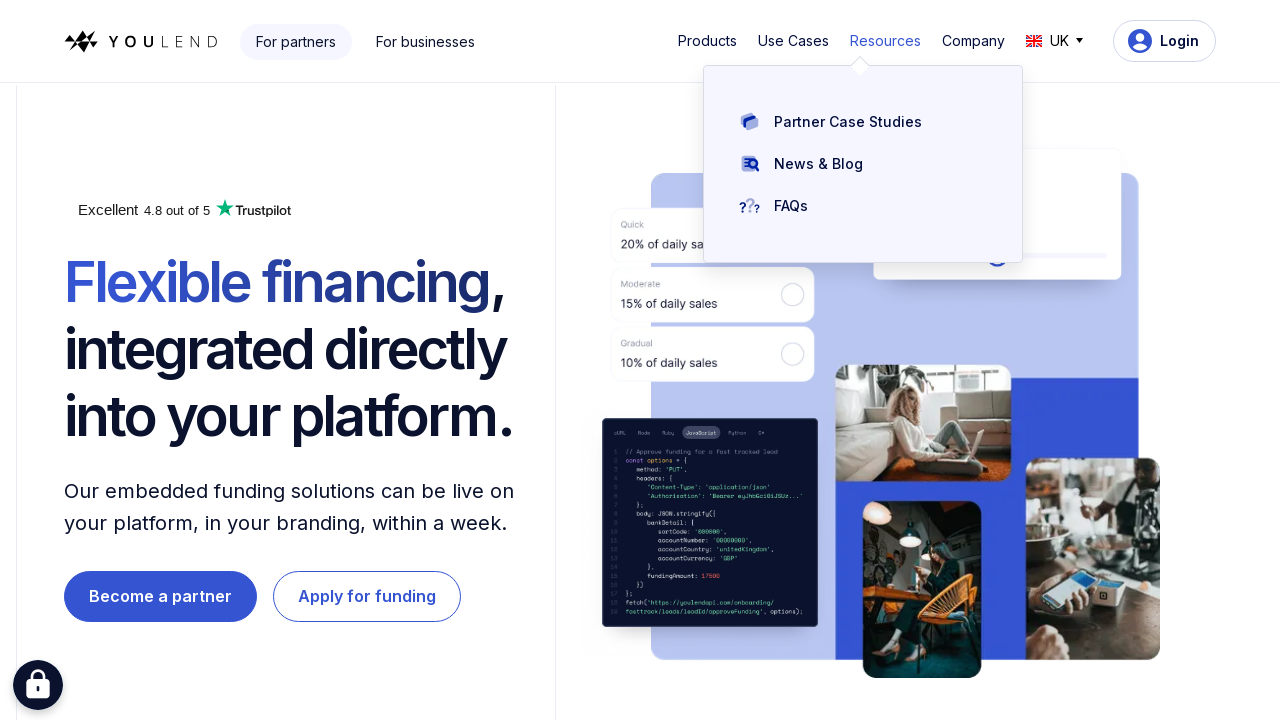

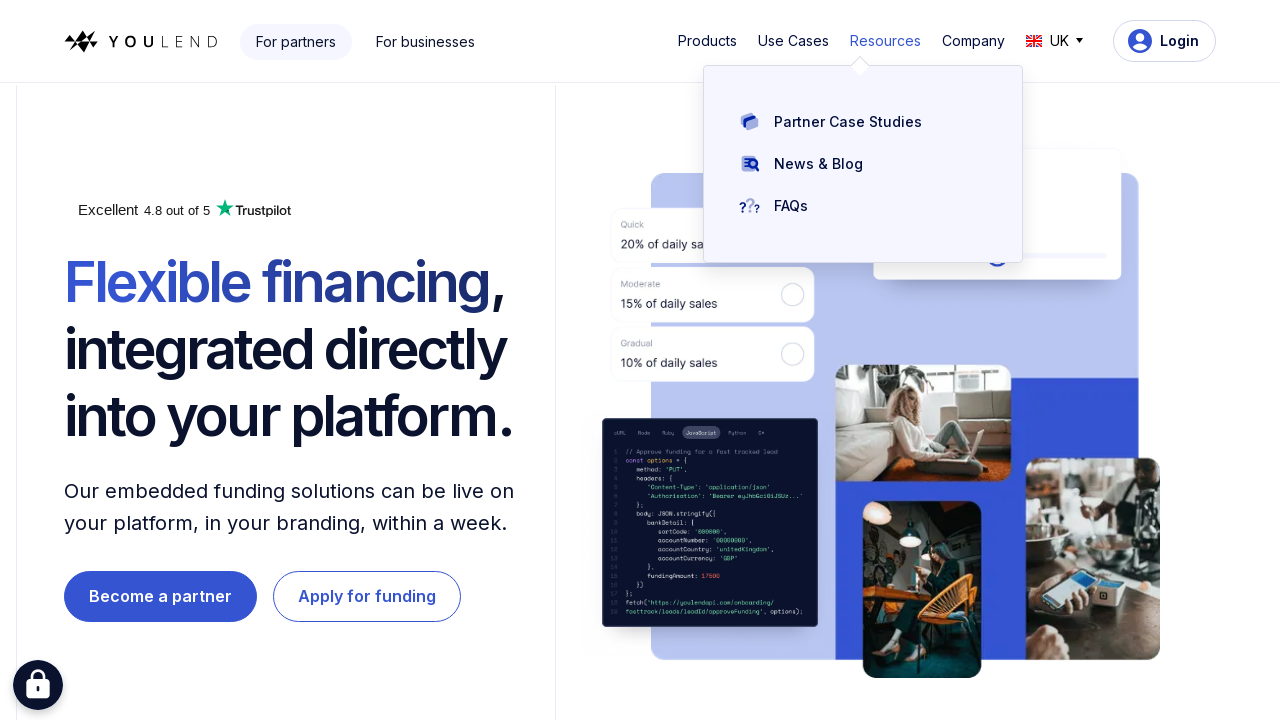